Navigates to the Maruti Suzuki website, maximizes the window, and verifies the page loads by checking the title

Starting URL: https://www.marutisuzuki.com/

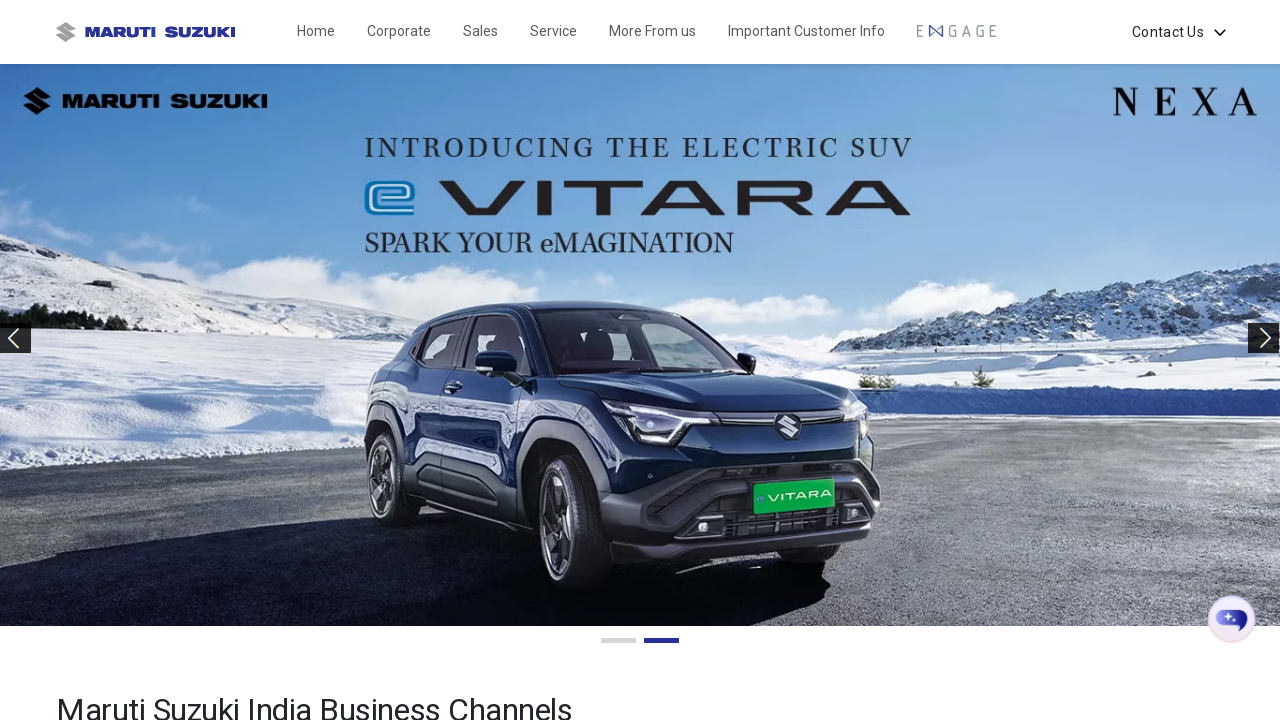

Waited for page to load - DOM content loaded
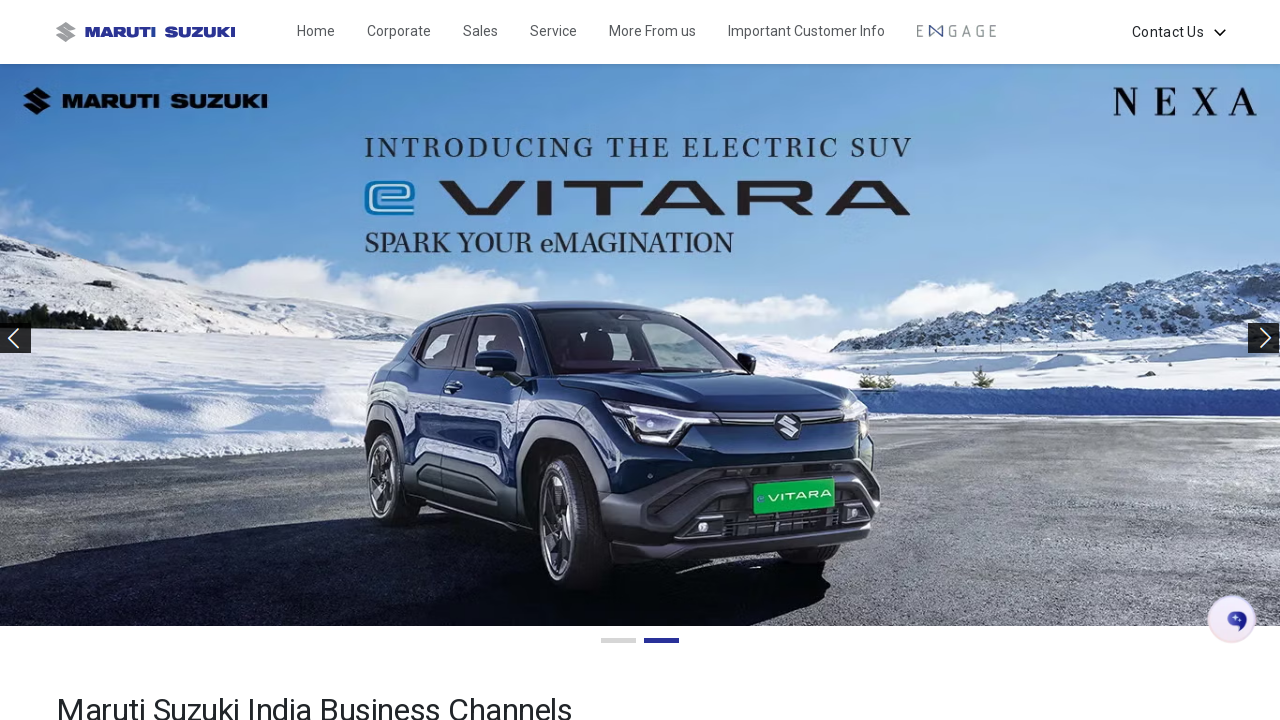

Retrieved page title: Maruti Suzuki India Corporate - Discover Arena, NEXA cars, Commercial and True Value
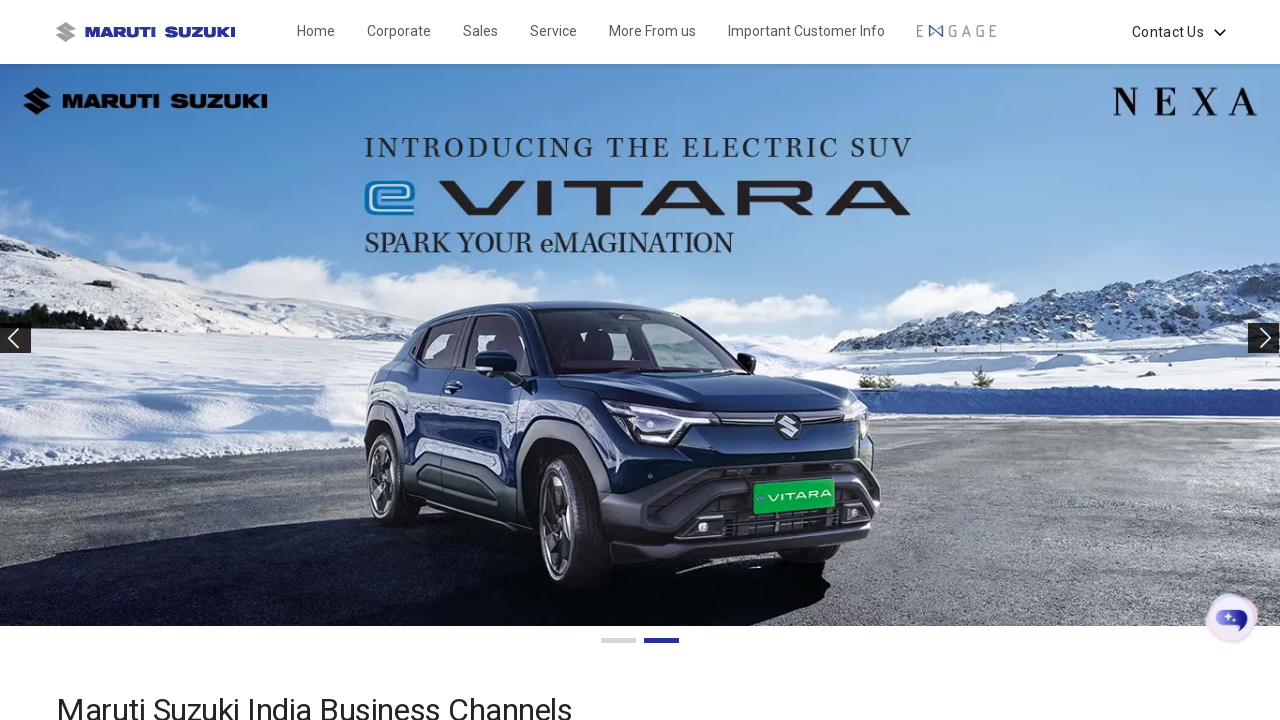

Verified page title is not empty
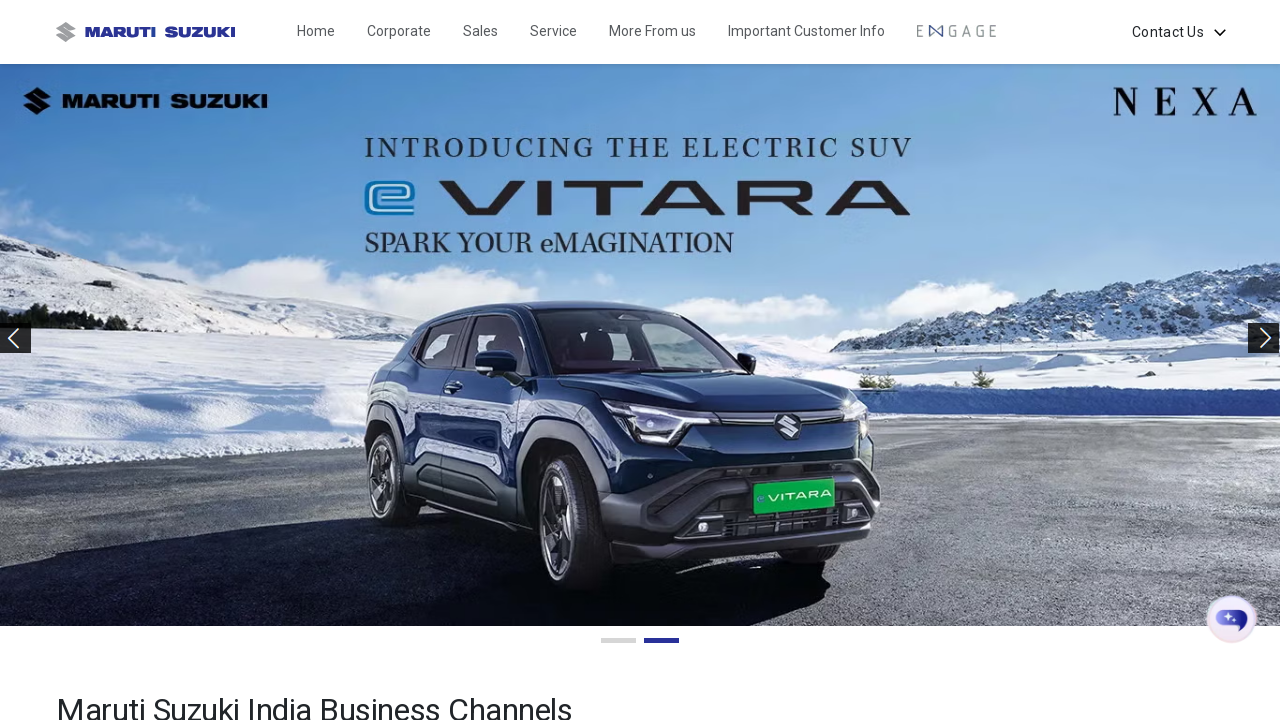

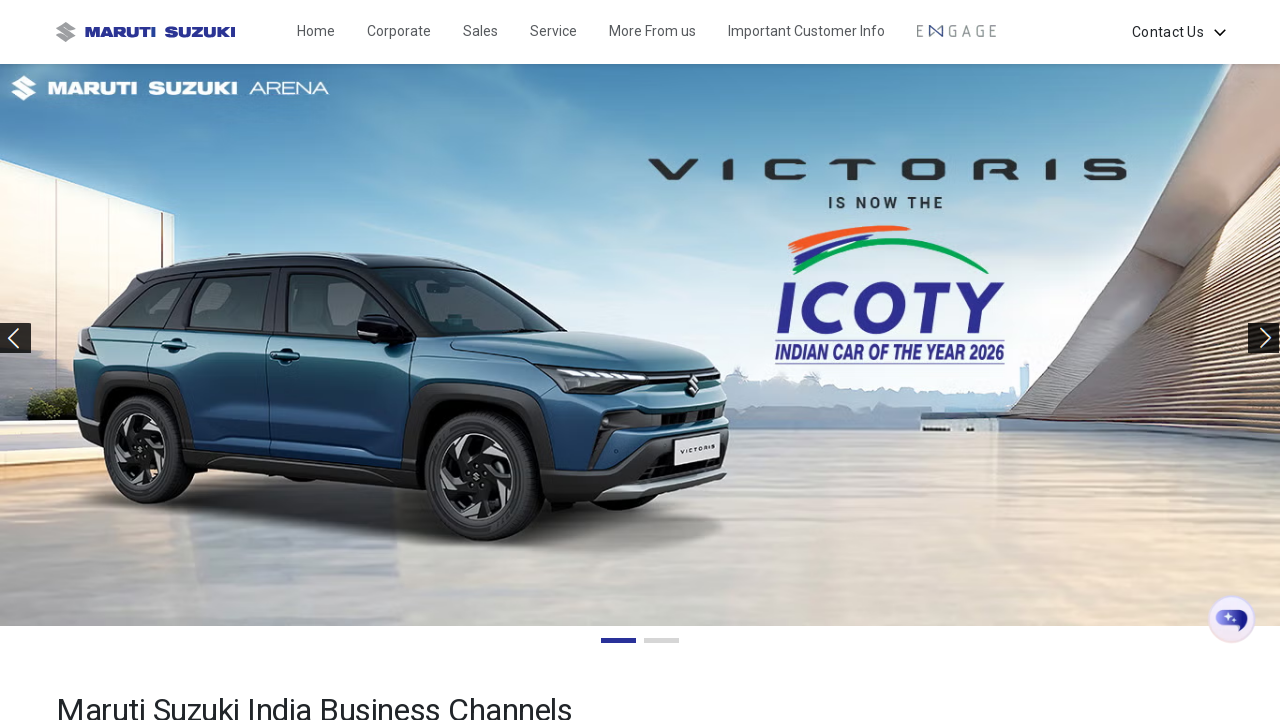